Navigates to the Pokémon UNITE news page, clicks on the "アップデート" (Update) tab to filter news articles, and verifies that news article links are displayed.

Starting URL: https://www.pokemonunite.jp/ja/news/

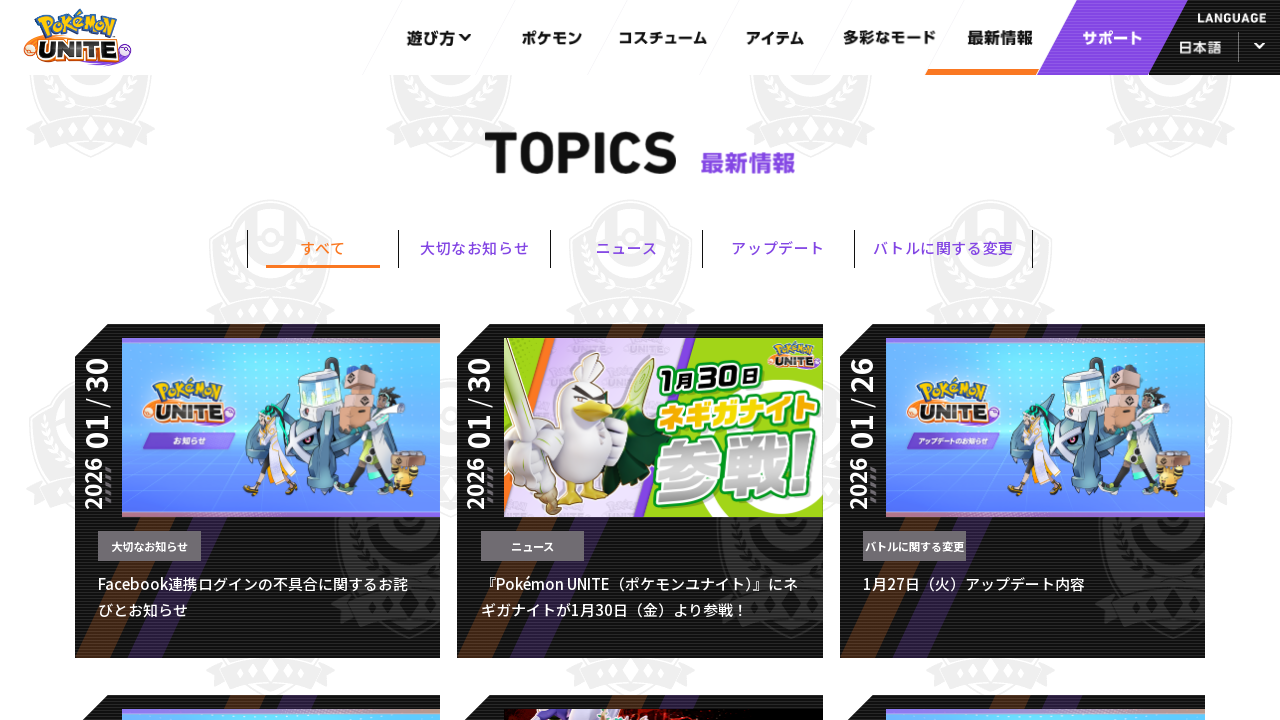

Page loaded (domcontentloaded state reached)
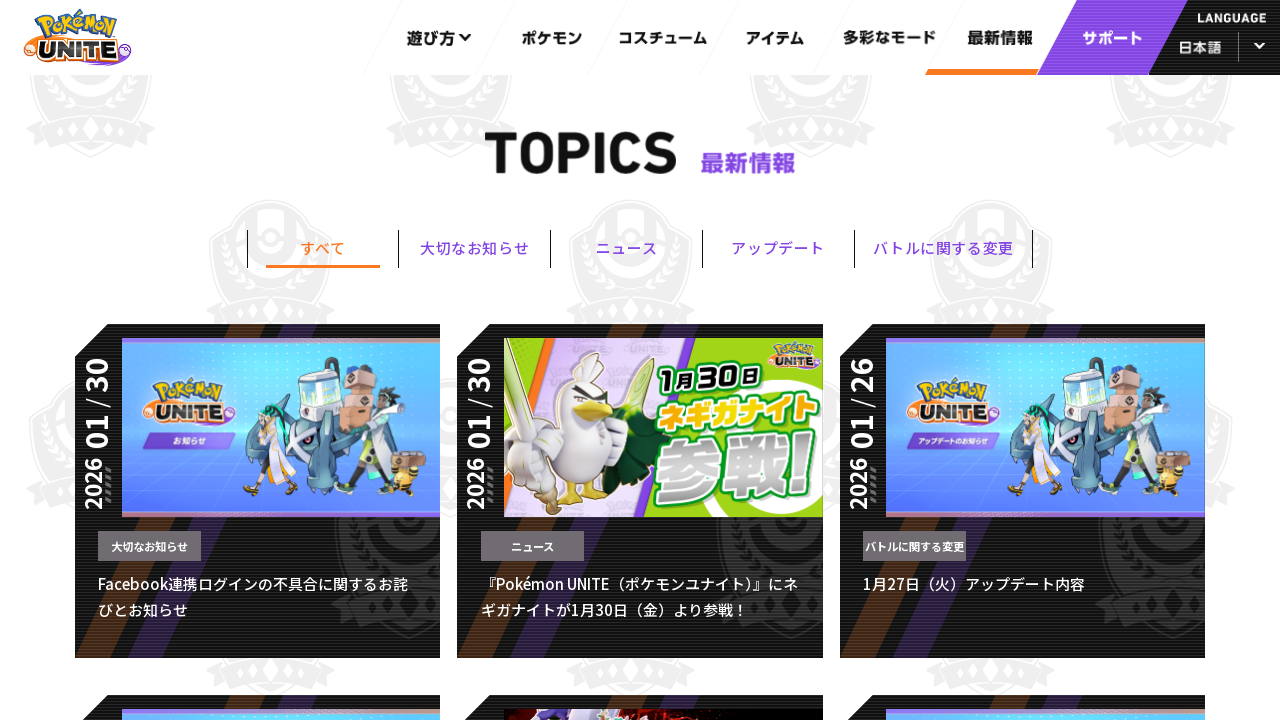

Waited 3 seconds for dynamic content to load
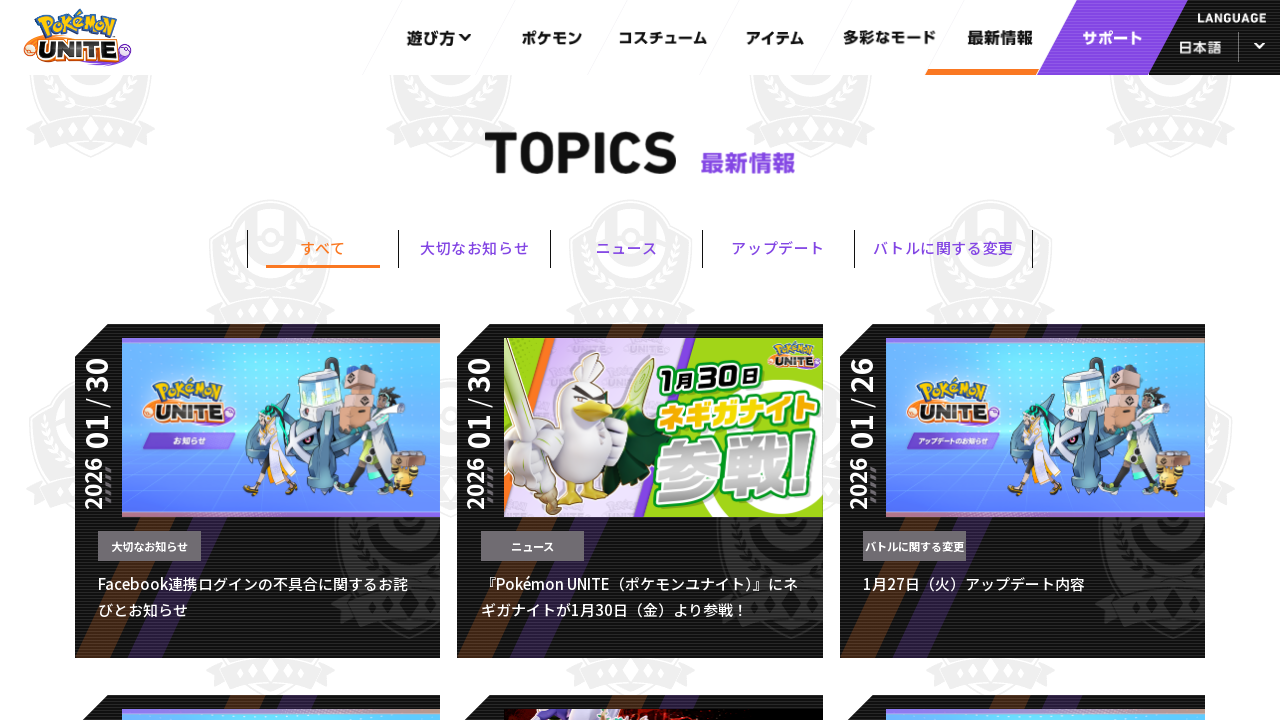

Located the アップデート (Update) tab button
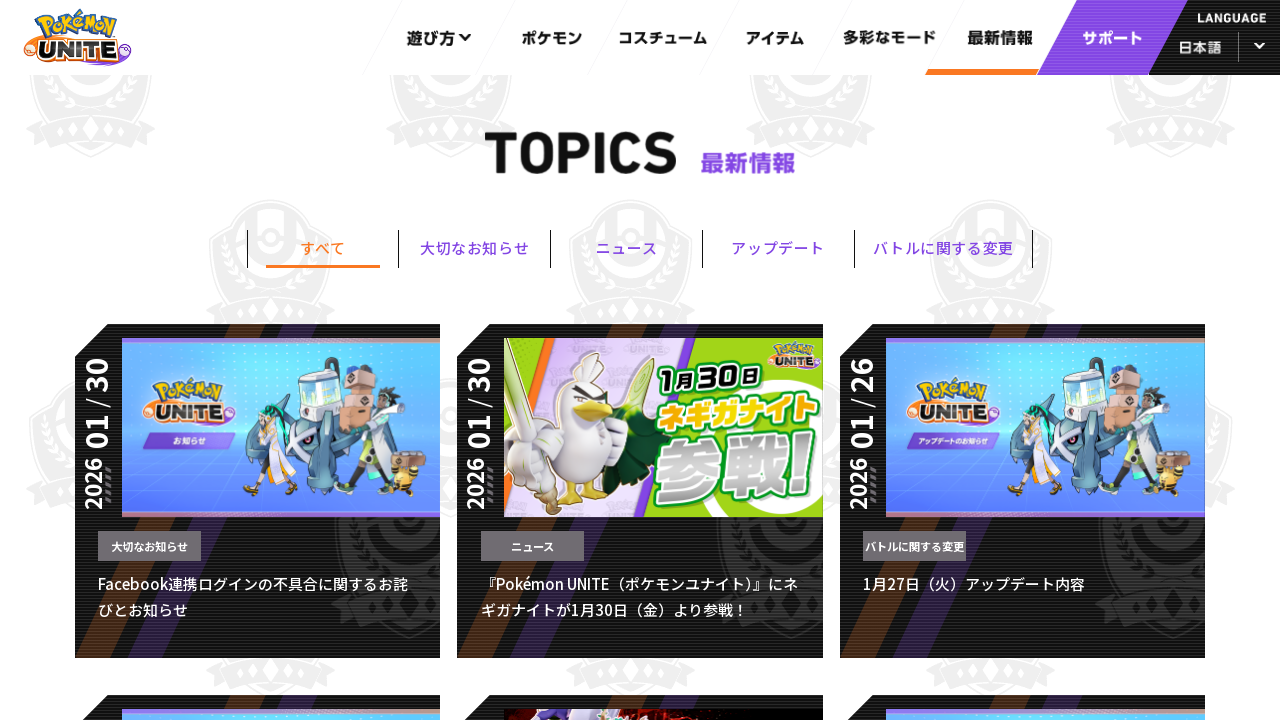

Clicked on the アップデート (Update) tab button at (778, 249) on button:has-text("アップデート")
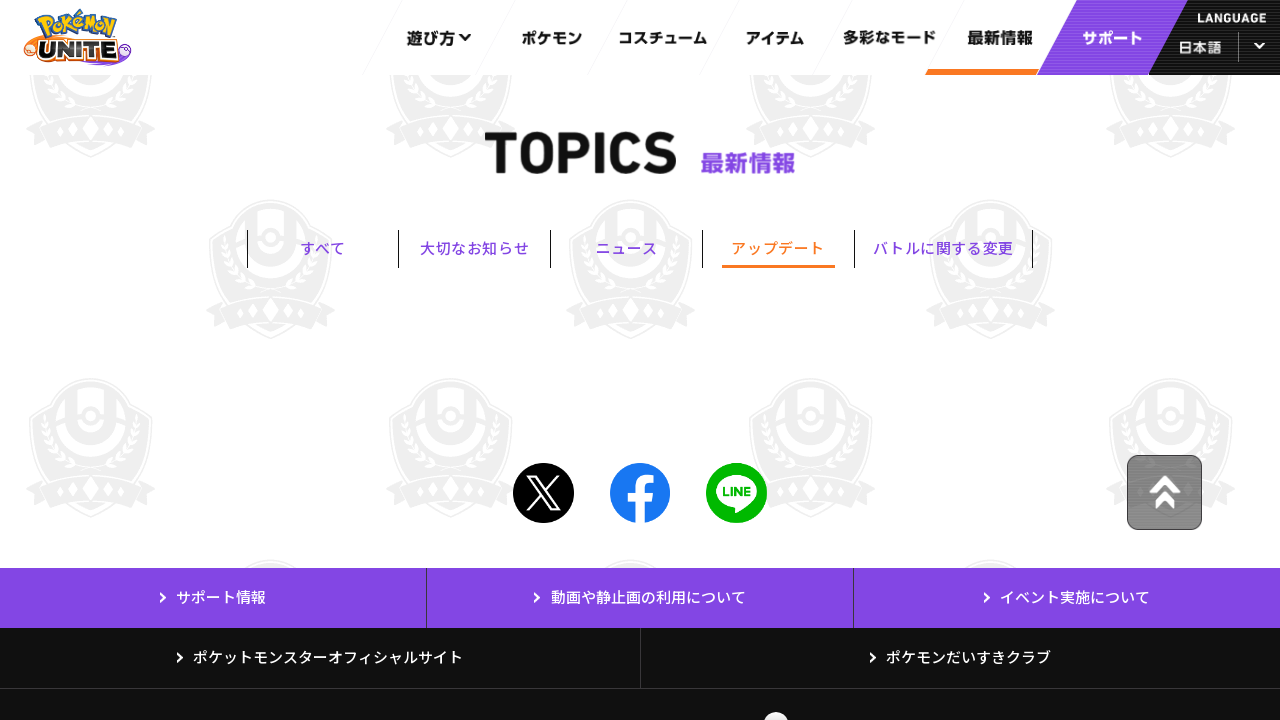

Waited 3 seconds for filtering to complete after clicking Update tab
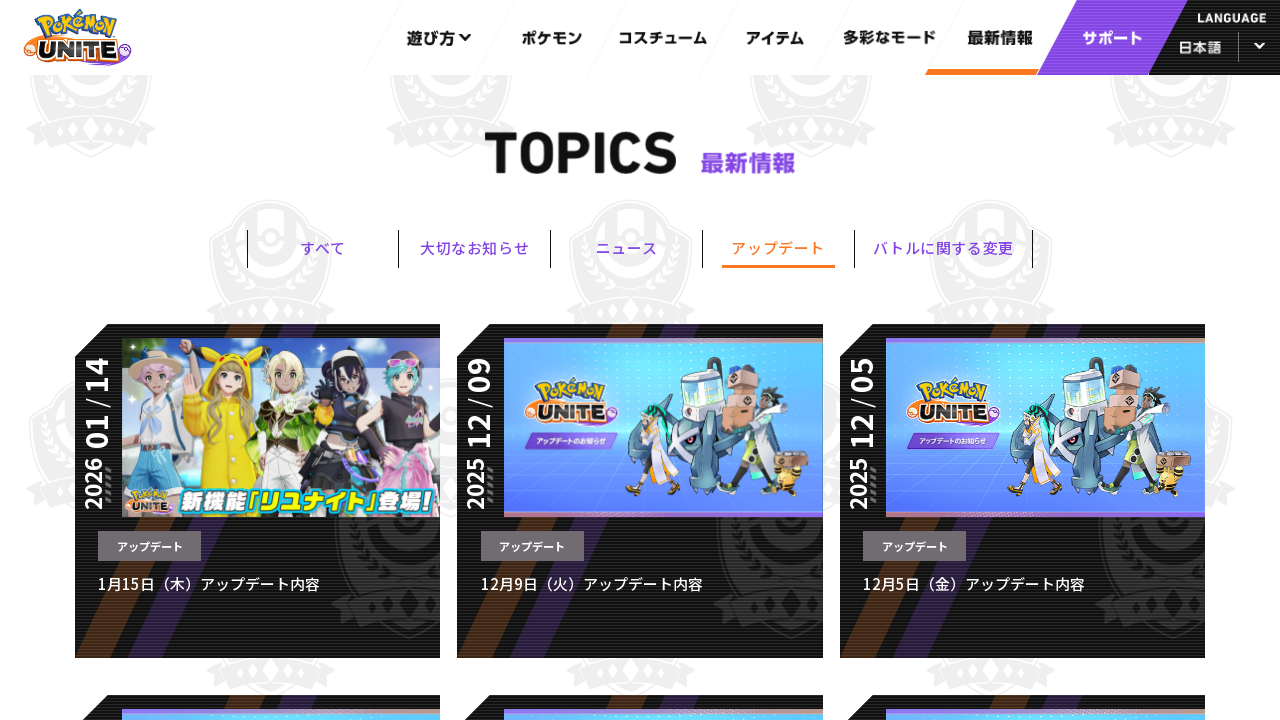

Verified that news article links matching pattern /ja/news/ are displayed
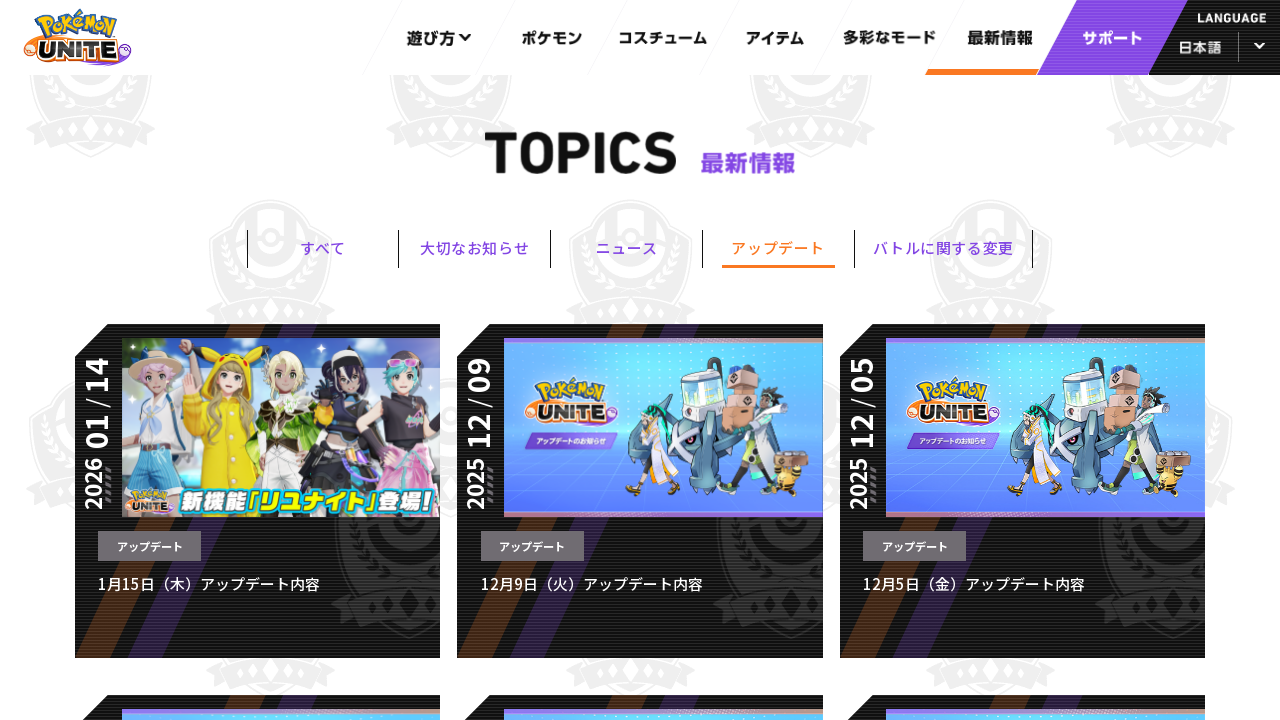

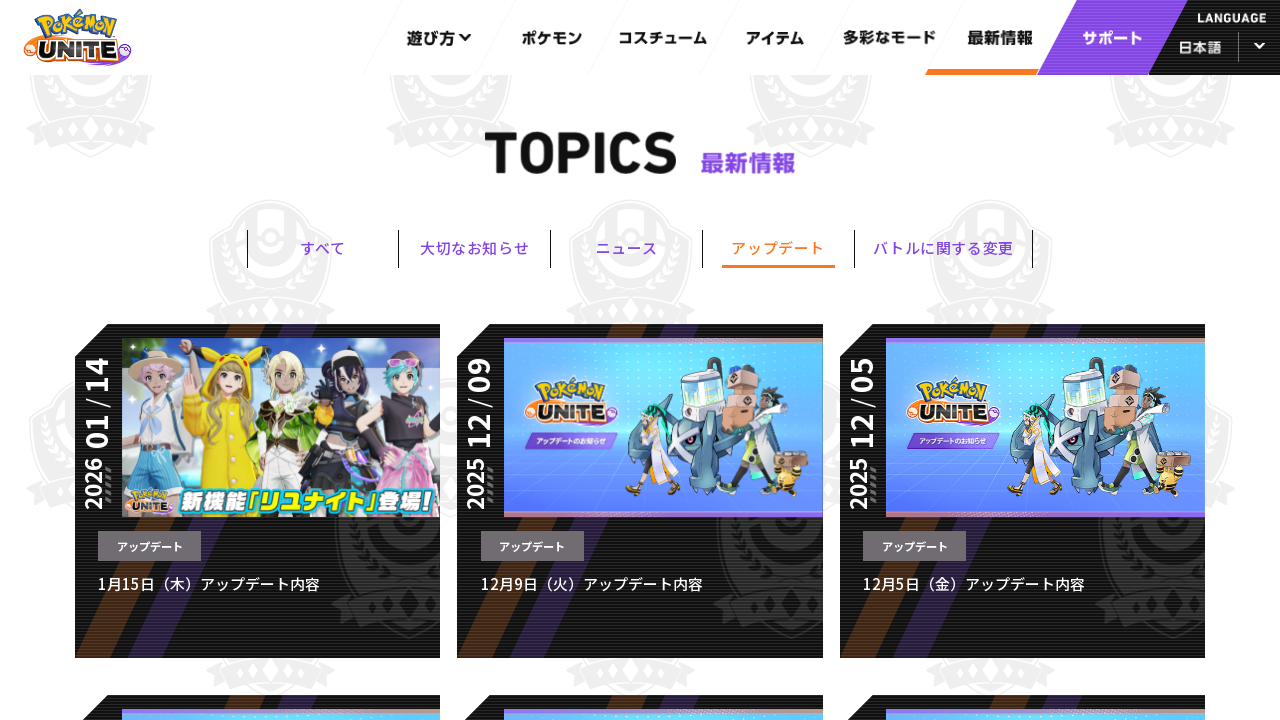